Navigates to the HAL (Hindustan Aeronautics Limited) India website

Starting URL: https://hal-india.co.in/

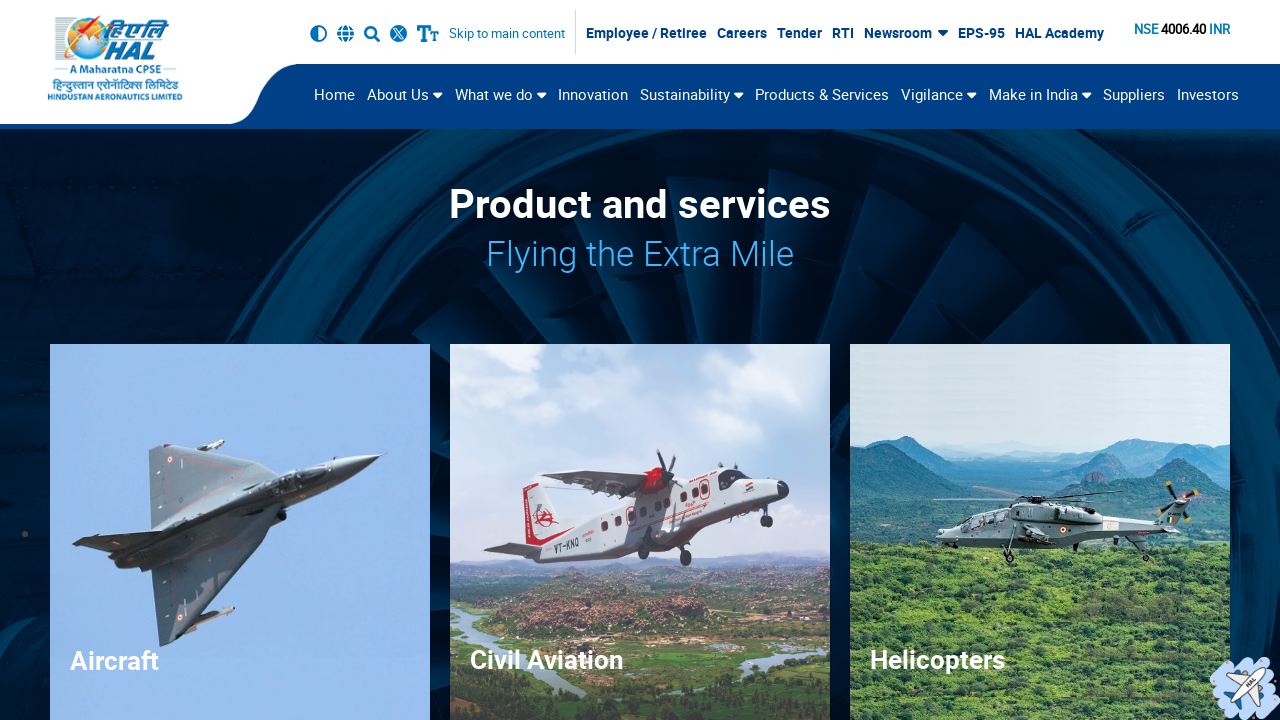

Navigated to HAL (Hindustan Aeronautics Limited) India website
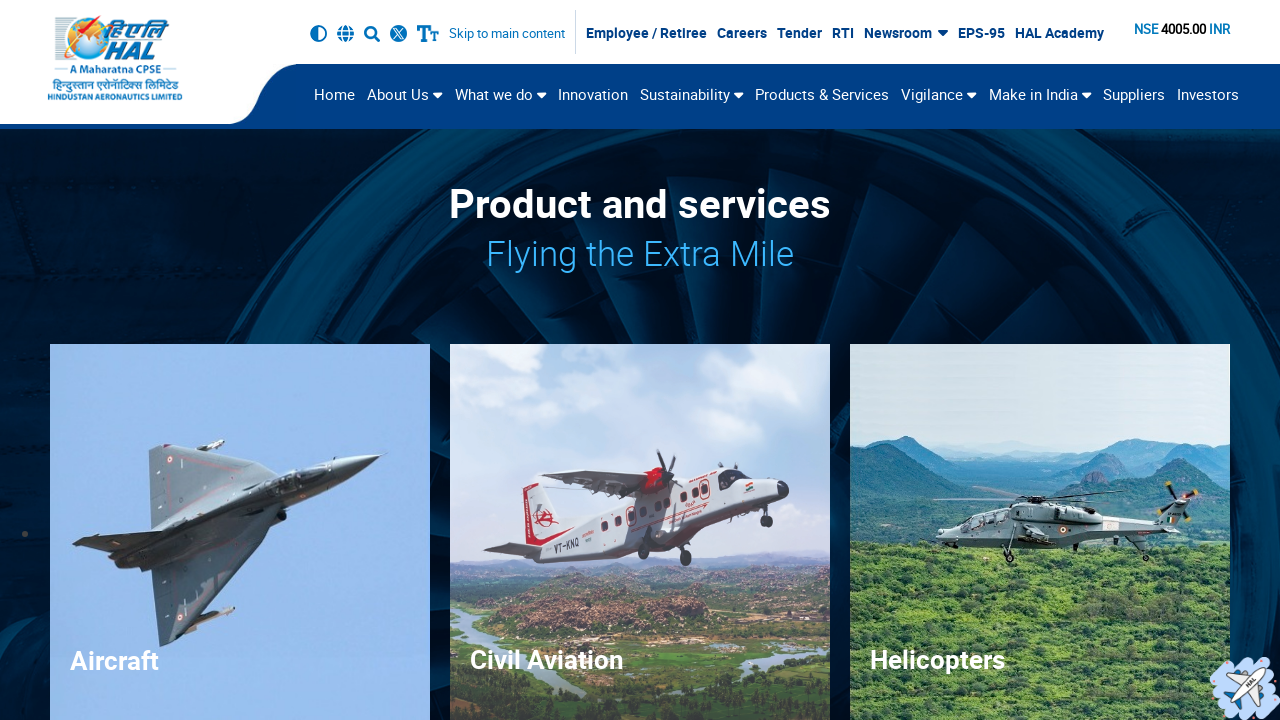

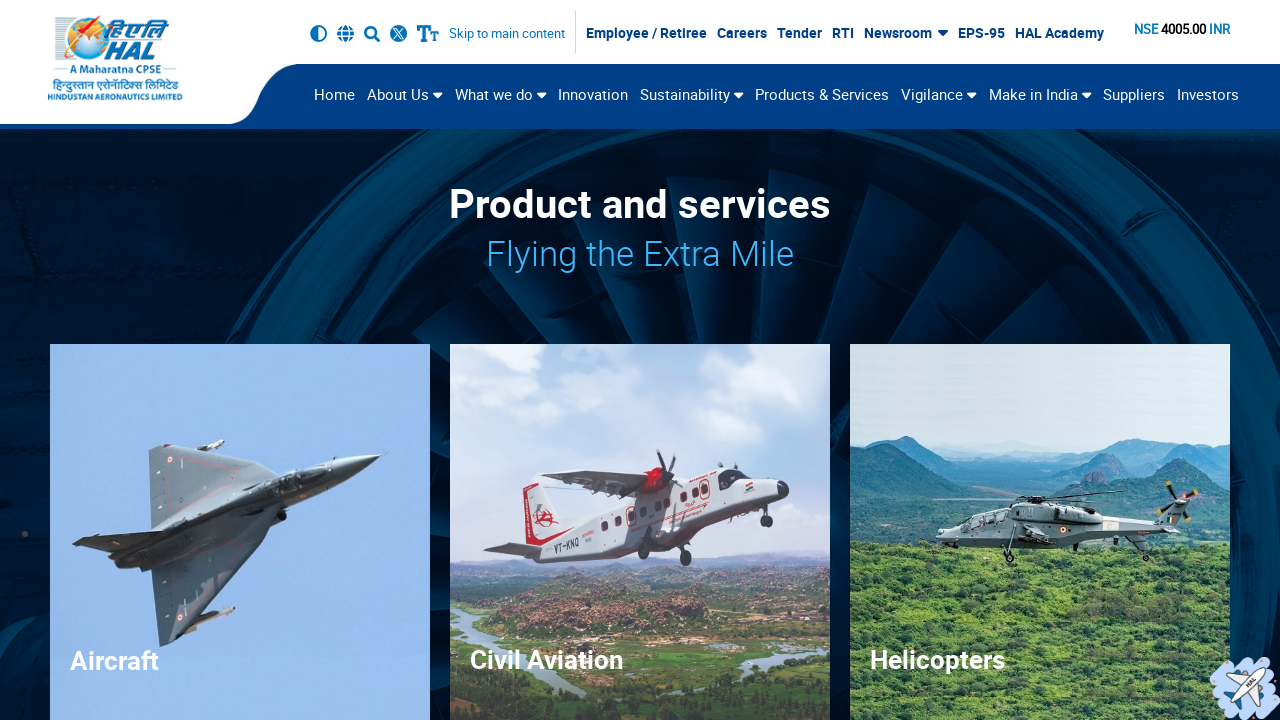